Tests file upload functionality by creating a temporary test file, uploading it via the file input form, and verifying the uploaded filename is displayed correctly on the results page.

Starting URL: http://the-internet.herokuapp.com/upload

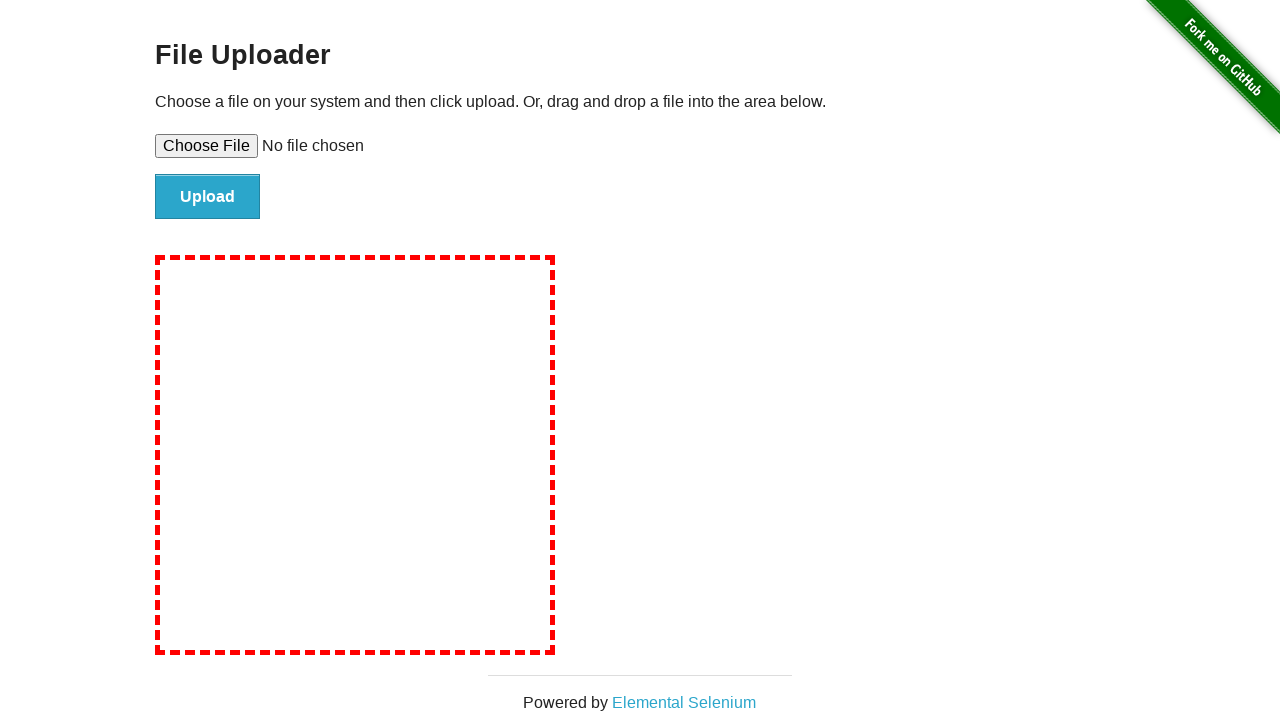

Created temporary test file with content
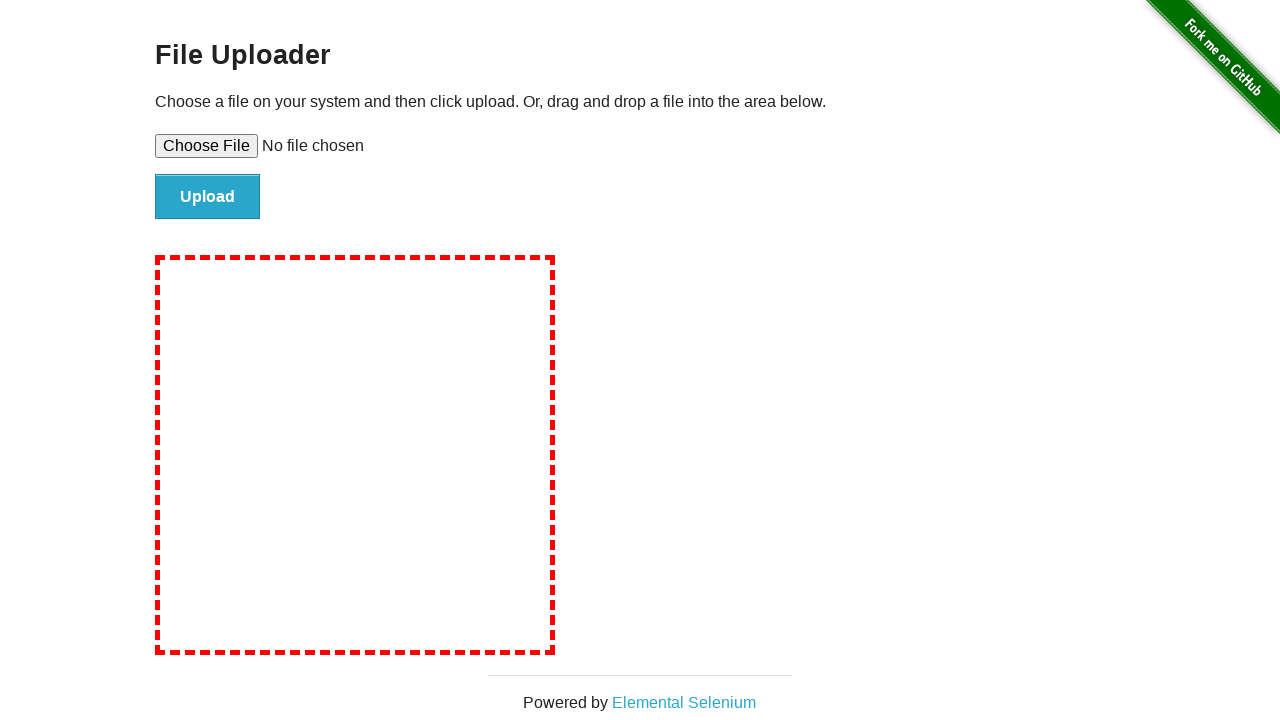

Set file input with test file path
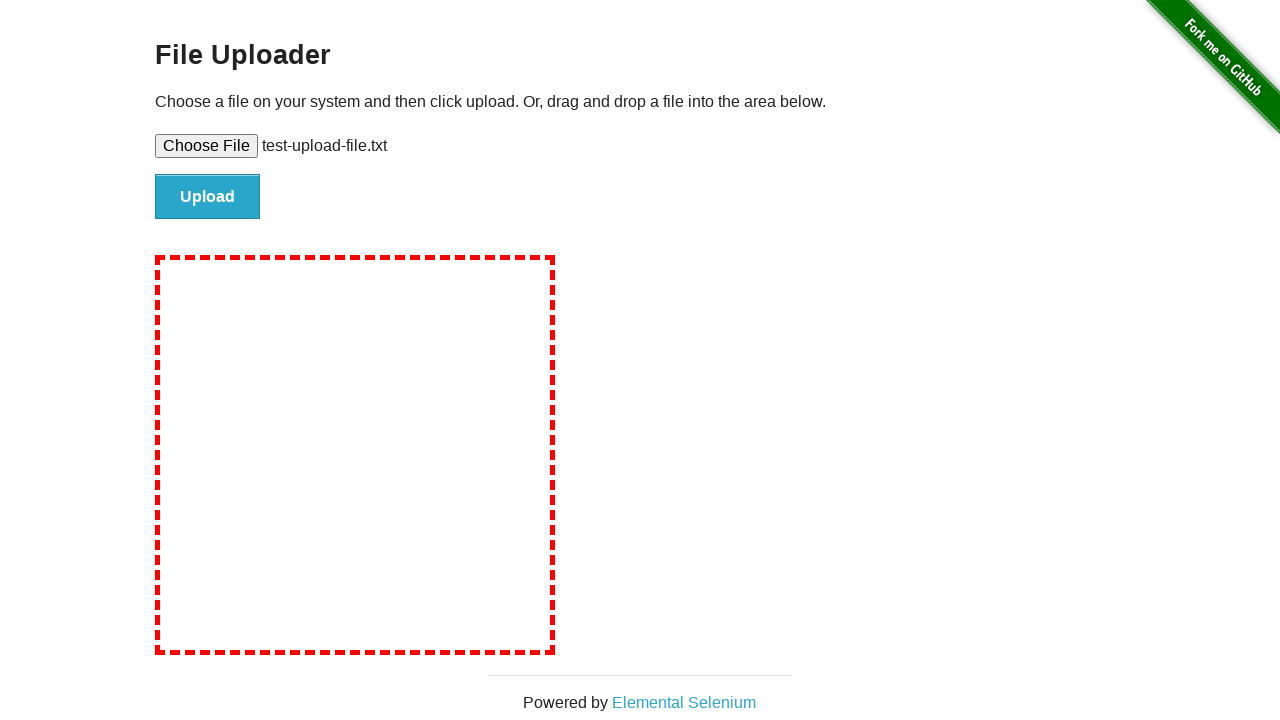

Clicked file submit button at (208, 197) on #file-submit
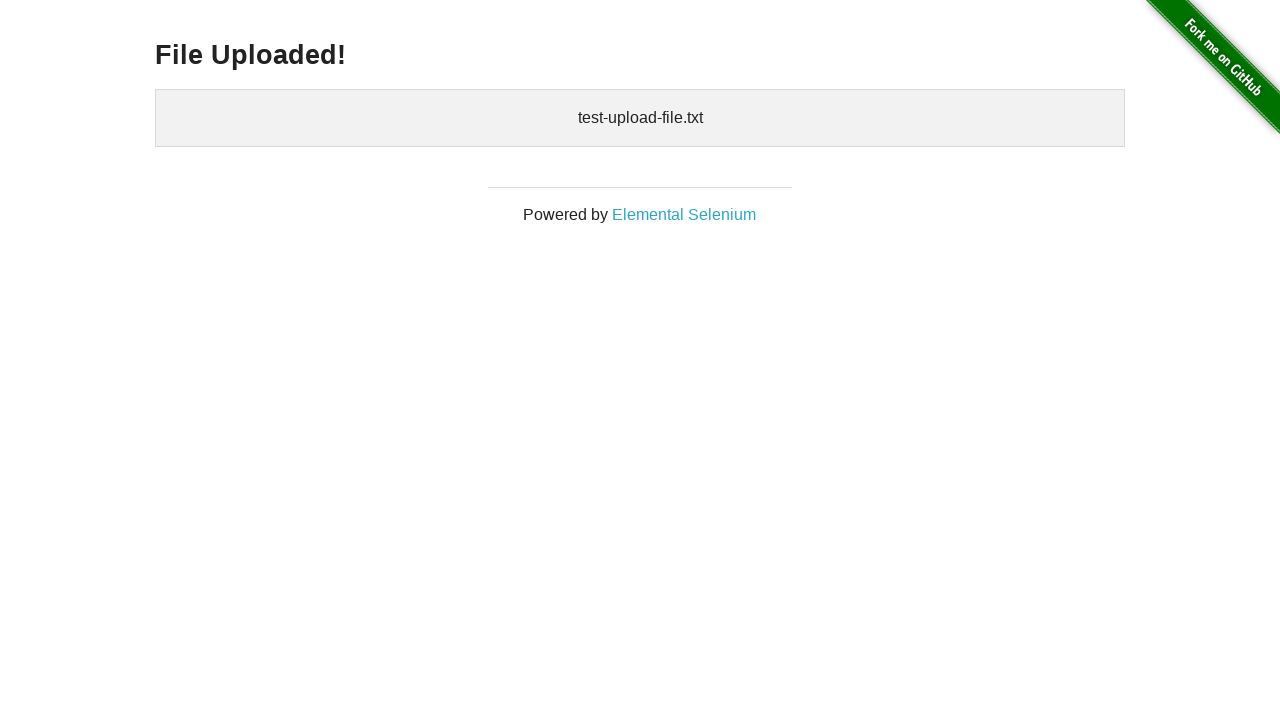

Uploaded files section appeared
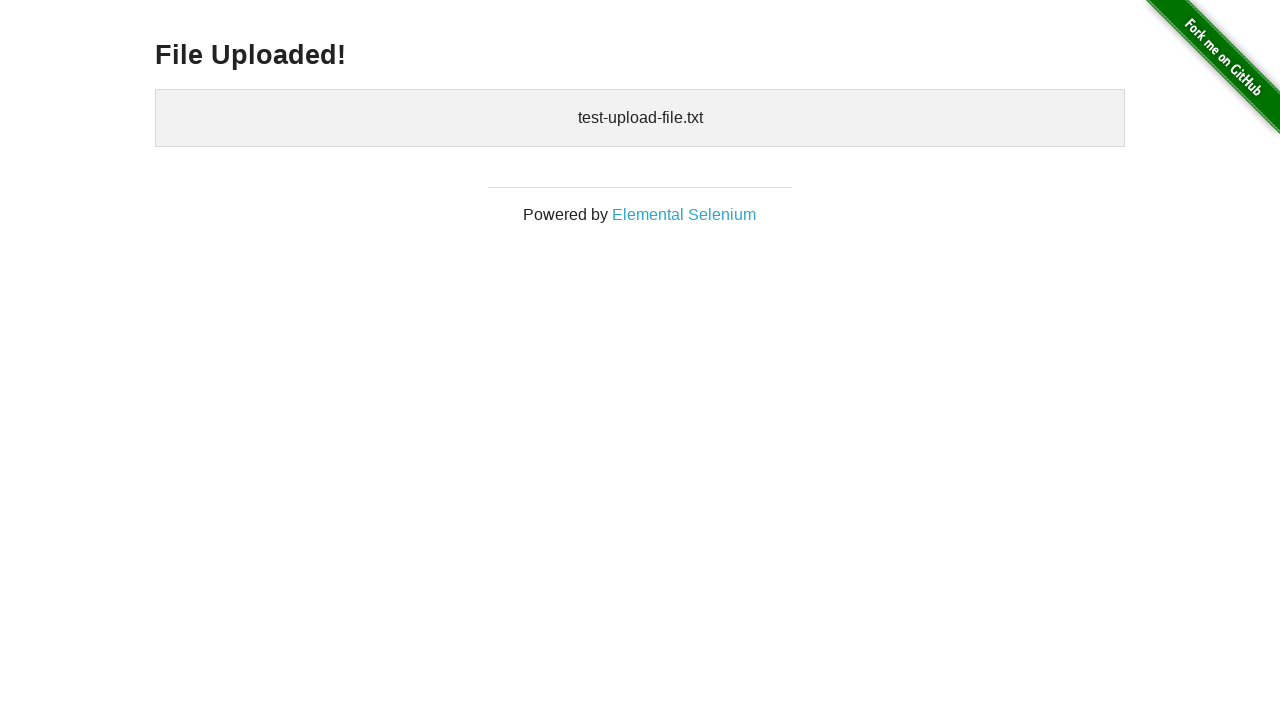

Retrieved uploaded files text content
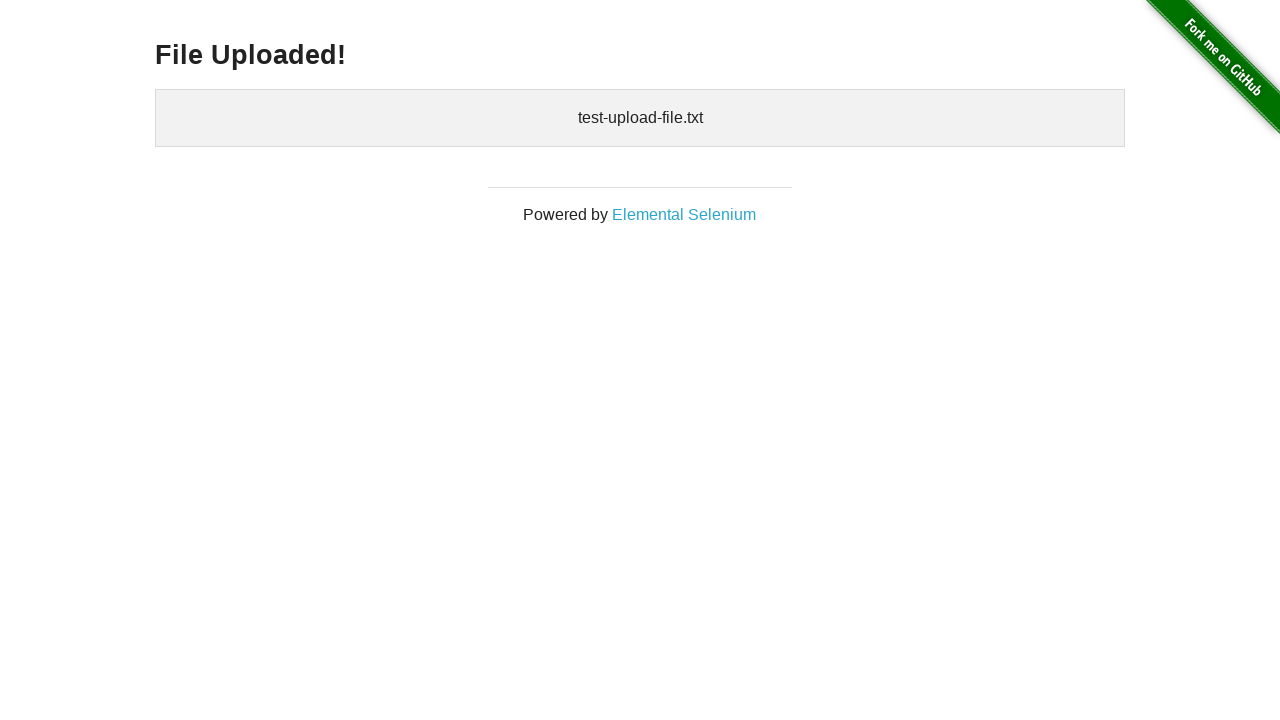

Verified that 'test-upload-file.txt' is displayed in uploaded files
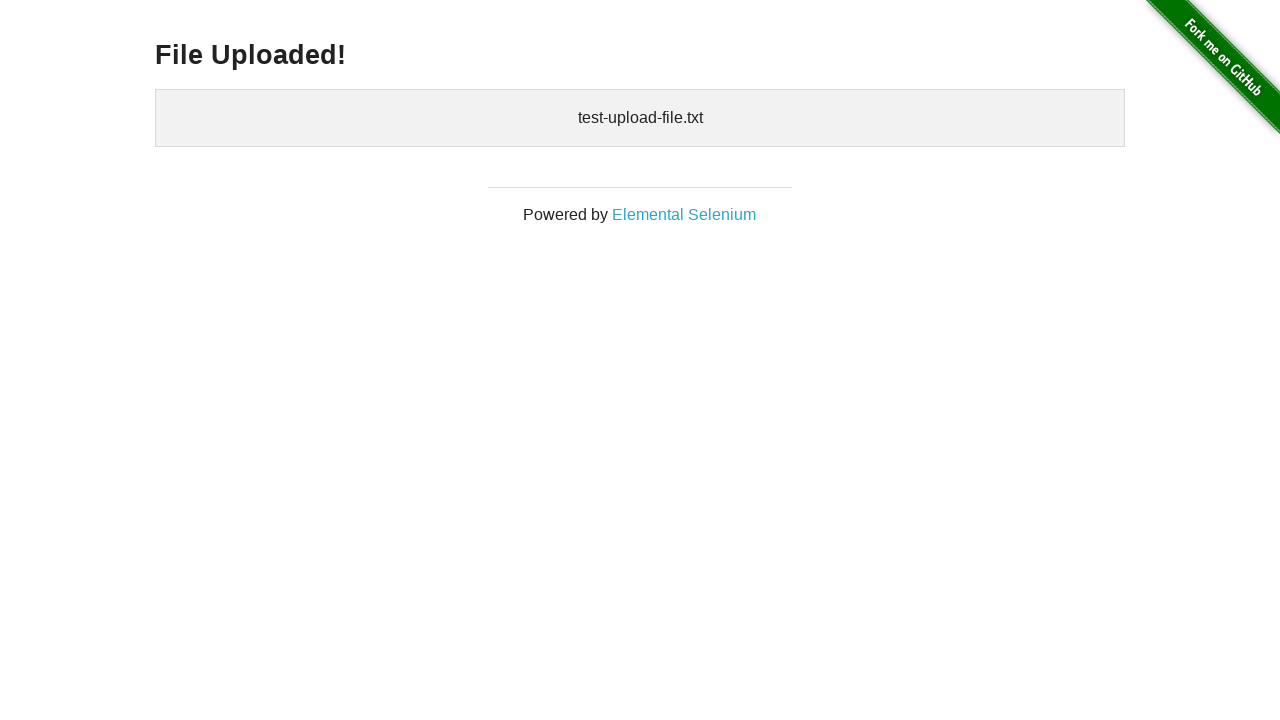

Cleaned up temporary test file
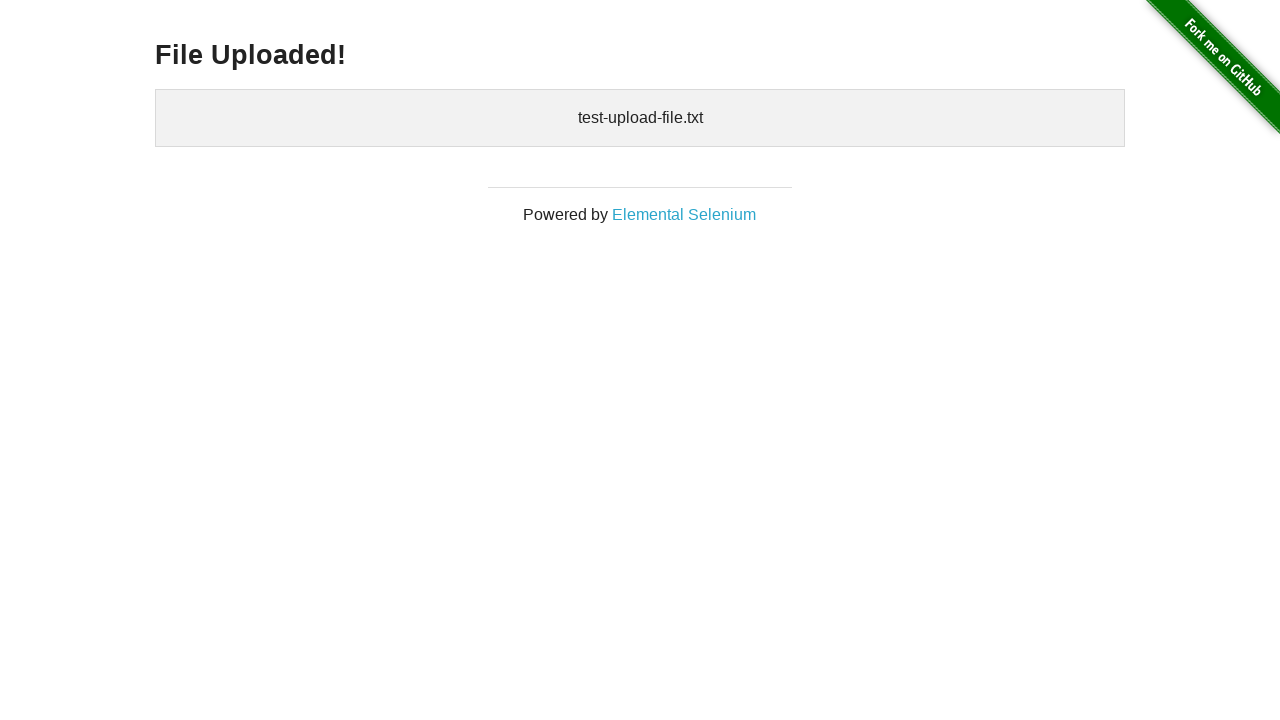

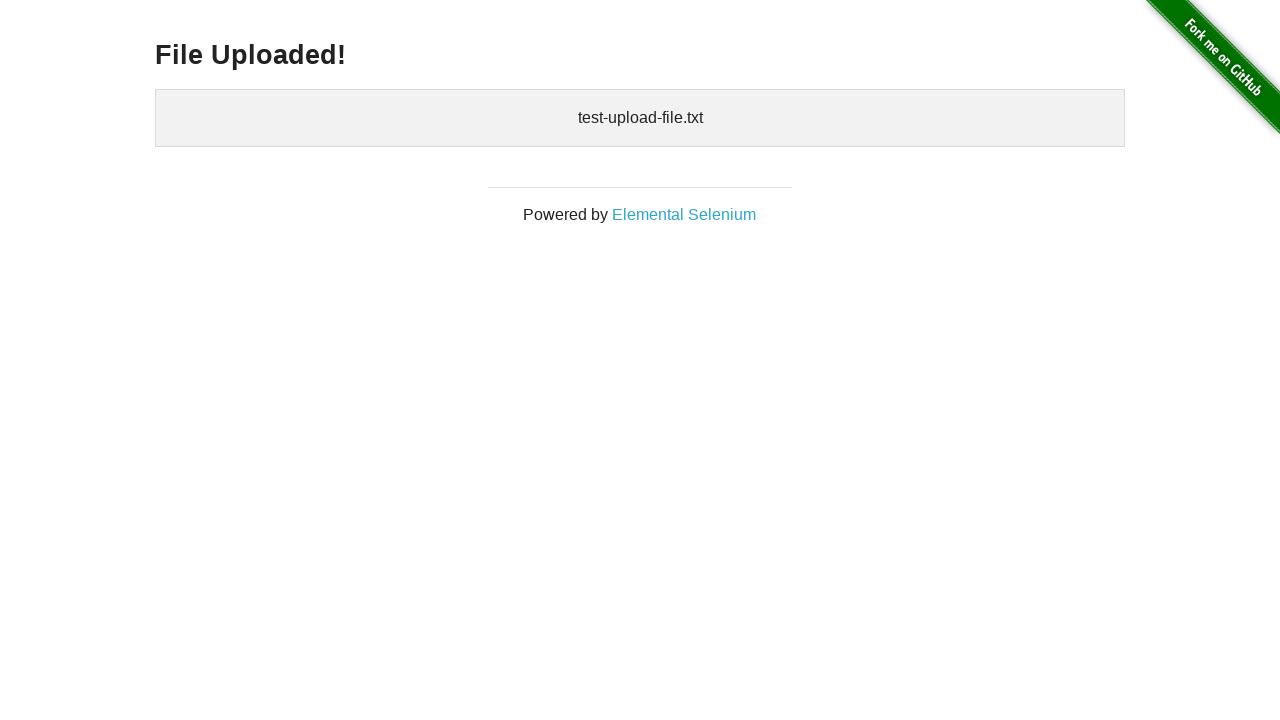